Tests file download functionality by navigating to a download page and clicking a download link to verify the download mechanism works

Starting URL: http://the-internet.herokuapp.com/download

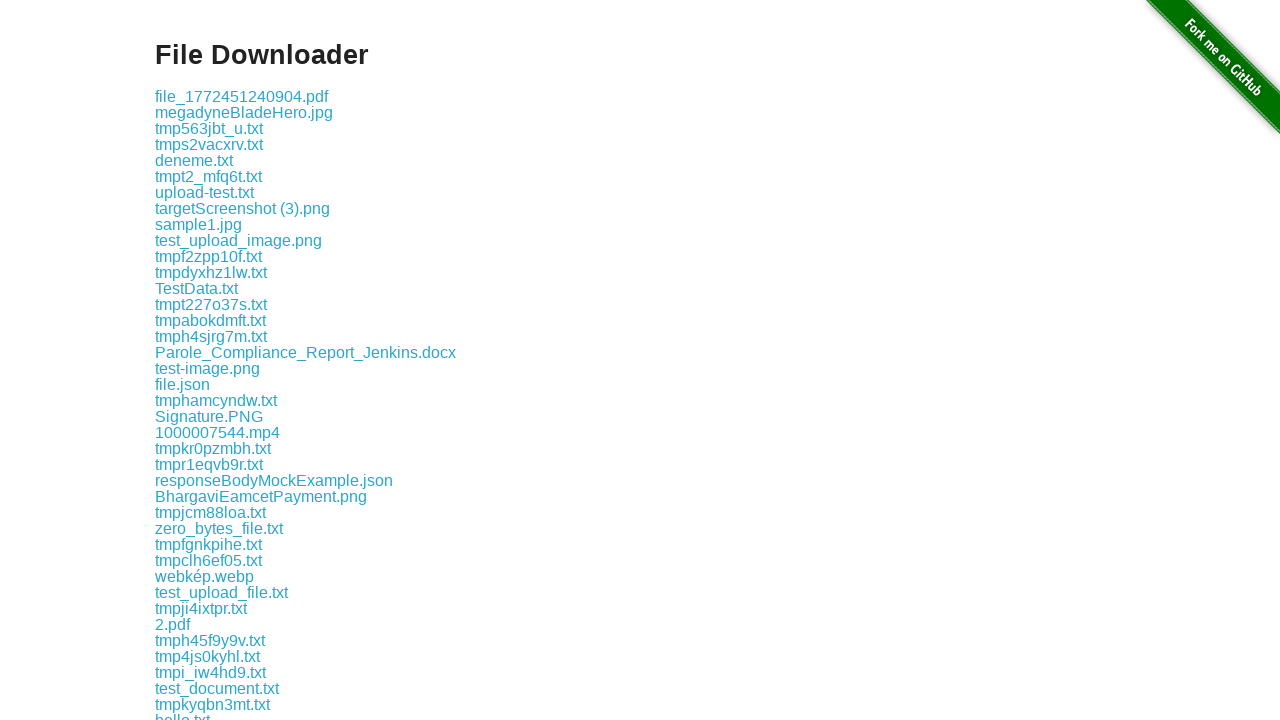

Clicked the first download link on the page at (242, 96) on .example a >> nth=0
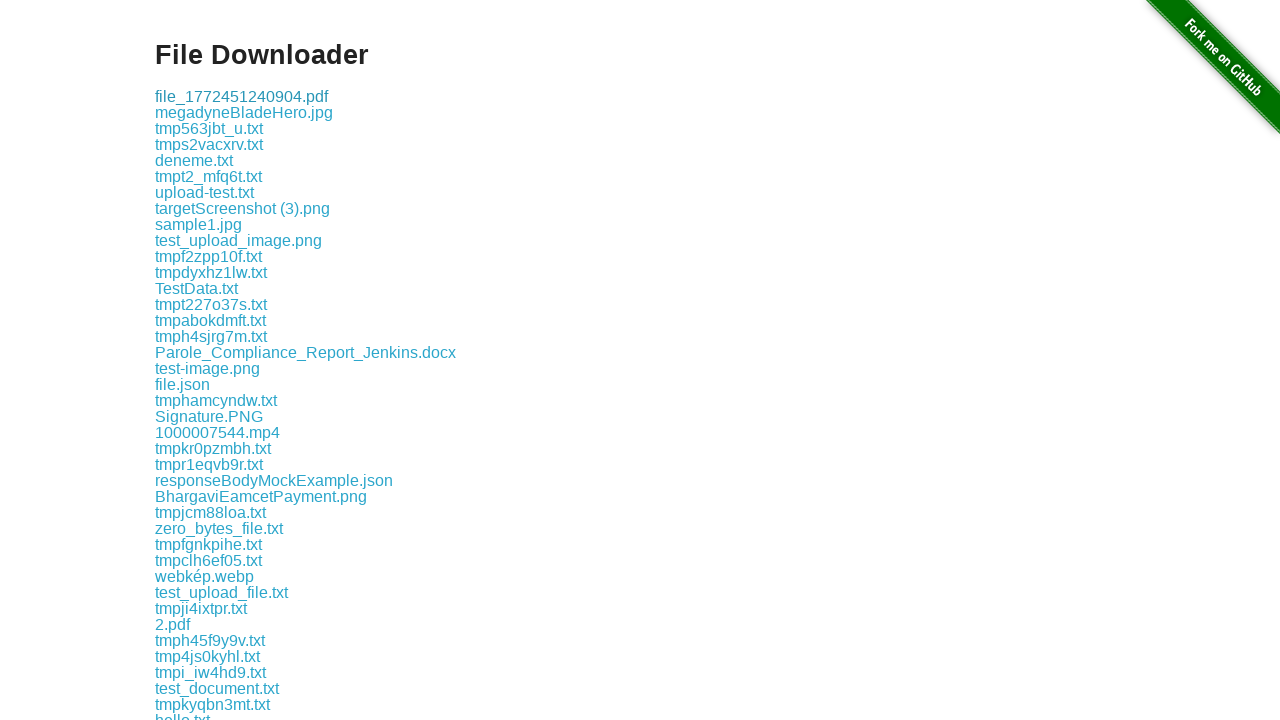

Waited 1 second for download to start
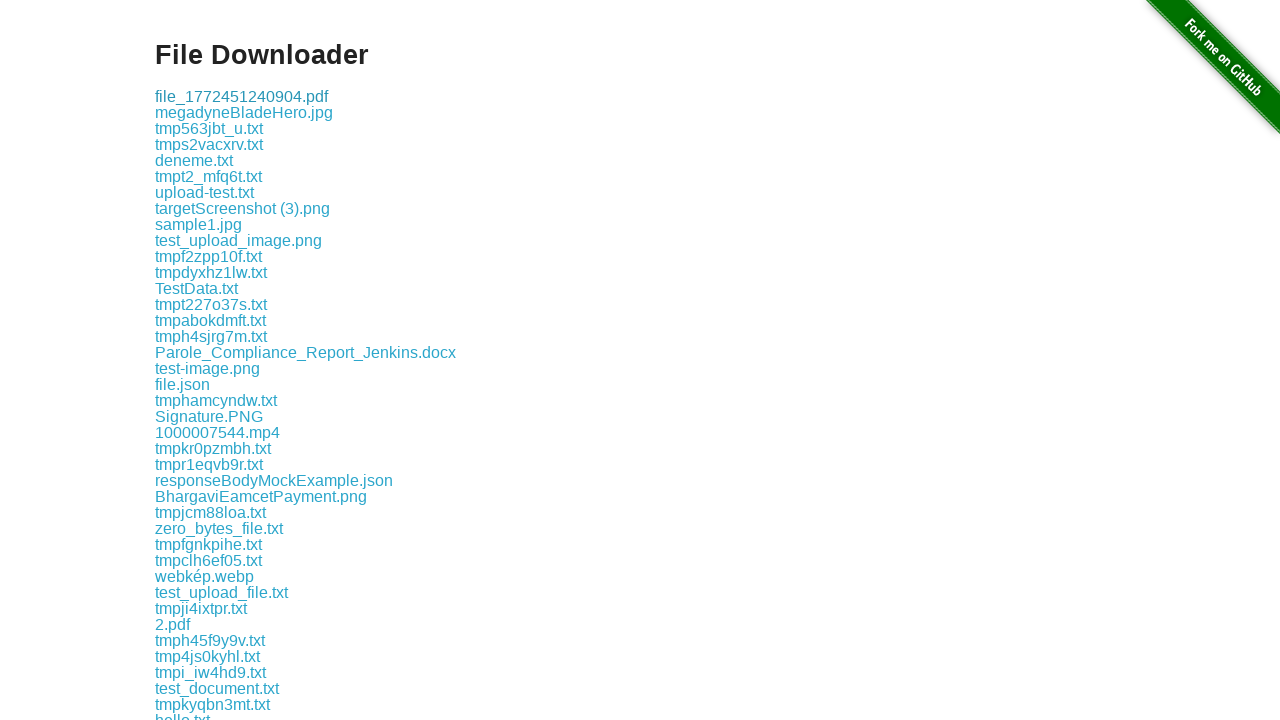

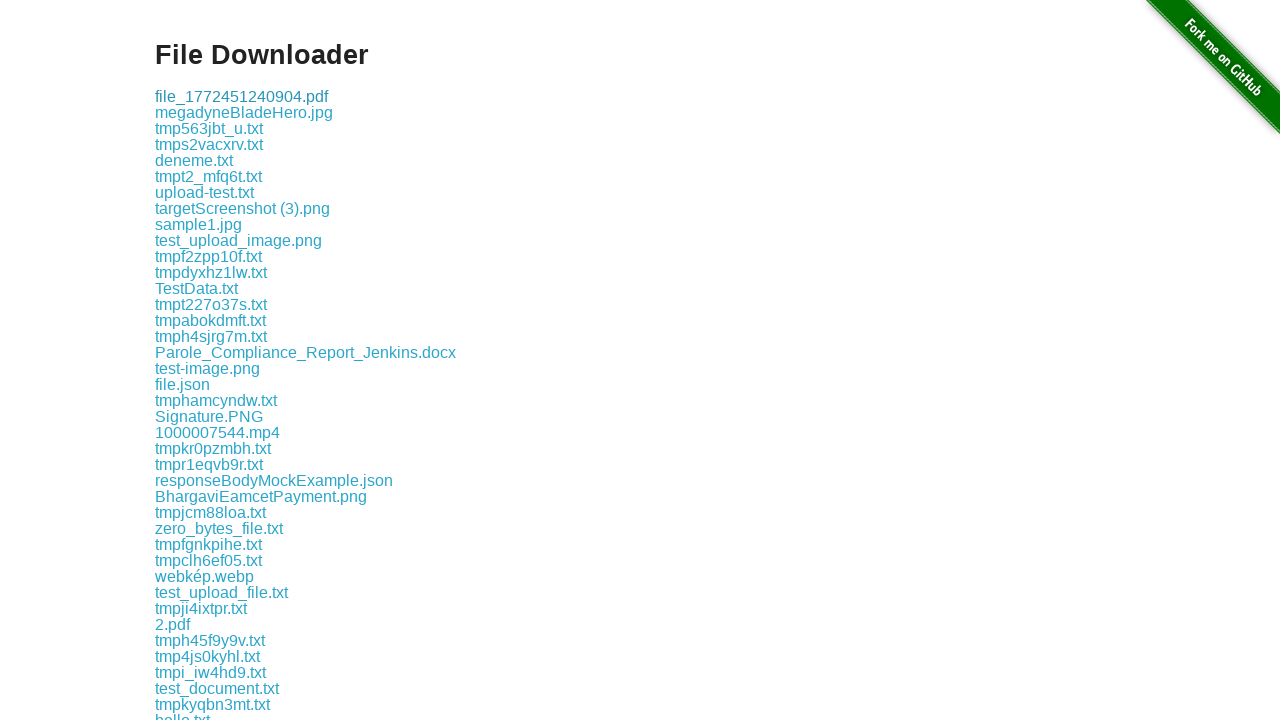